Tests scrolling to elements on a page and filling in a name field and date field after scrolling to them

Starting URL: https://formy-project.herokuapp.com/scroll

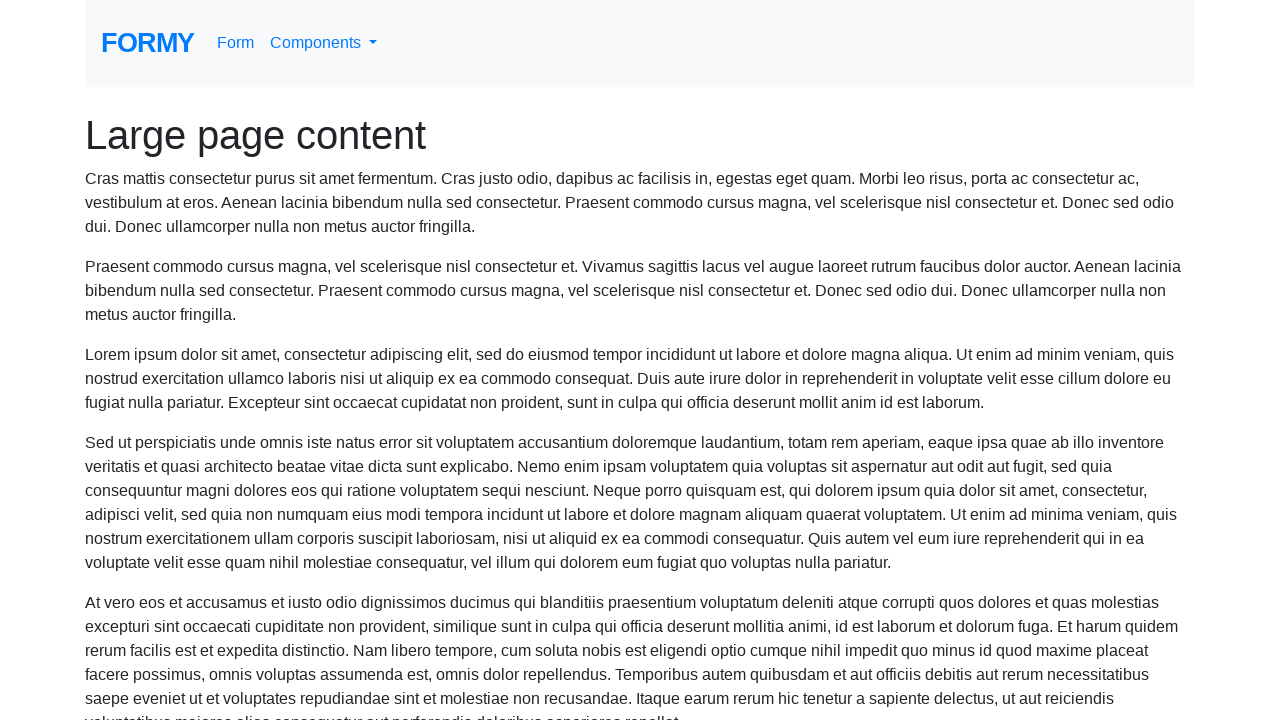

Scrolled to name field
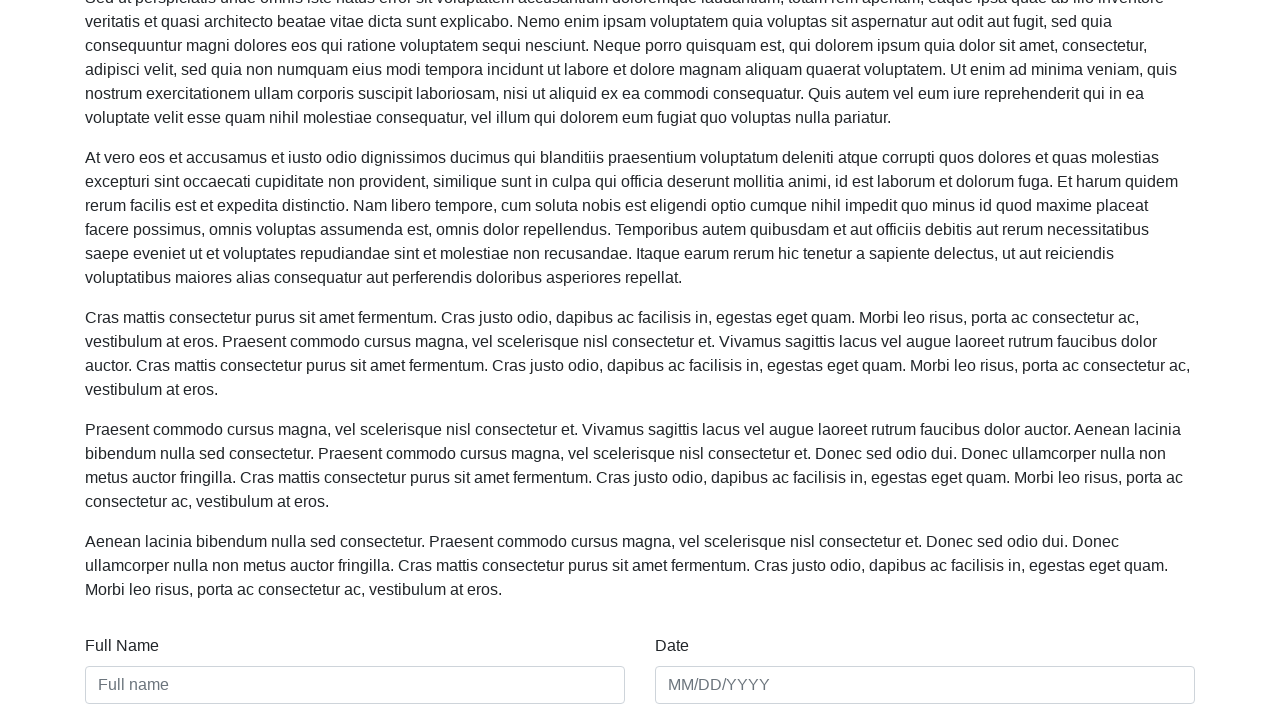

Filled name field with 'Meaghan Lewis' on #name
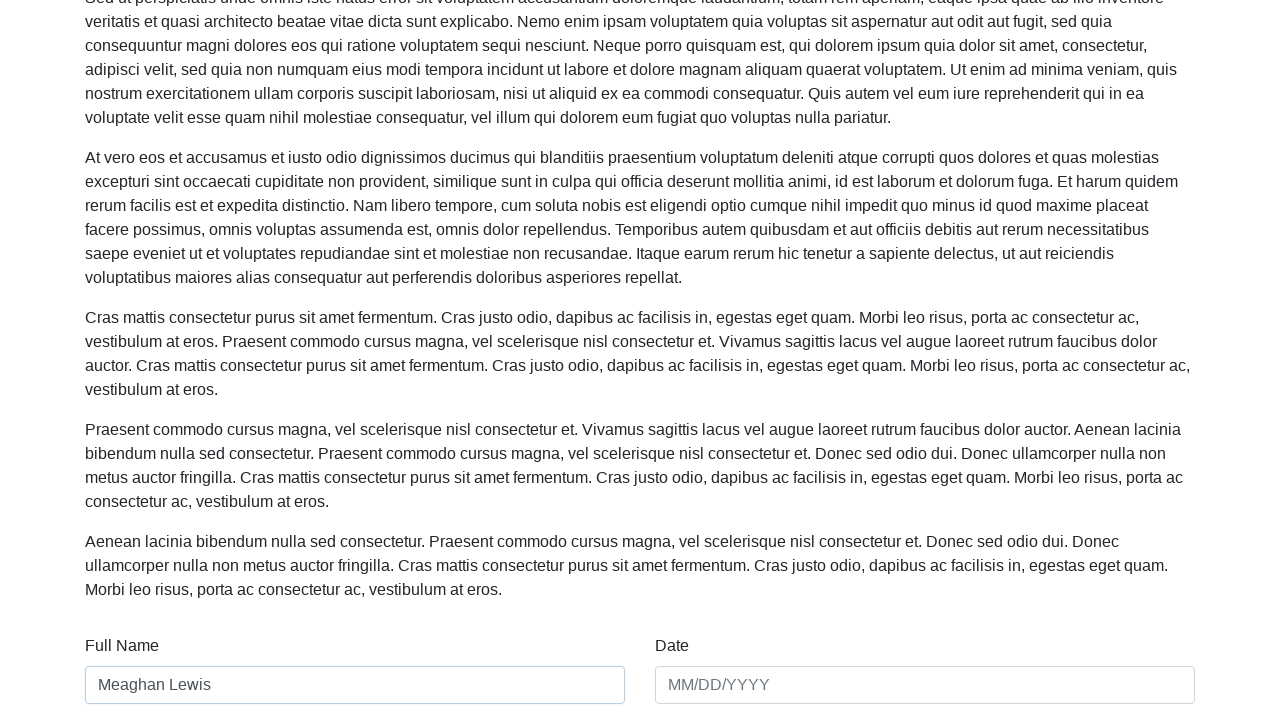

Scrolled to date field
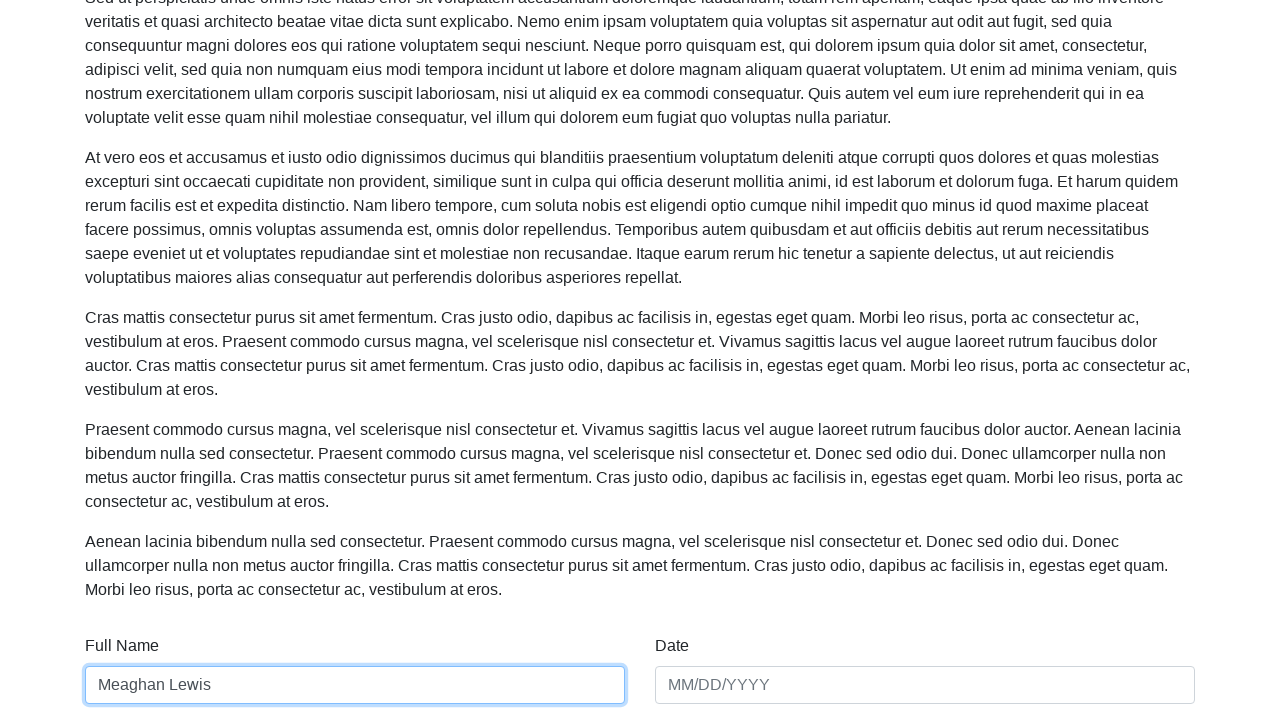

Filled date field with '01/01/2020' on #date
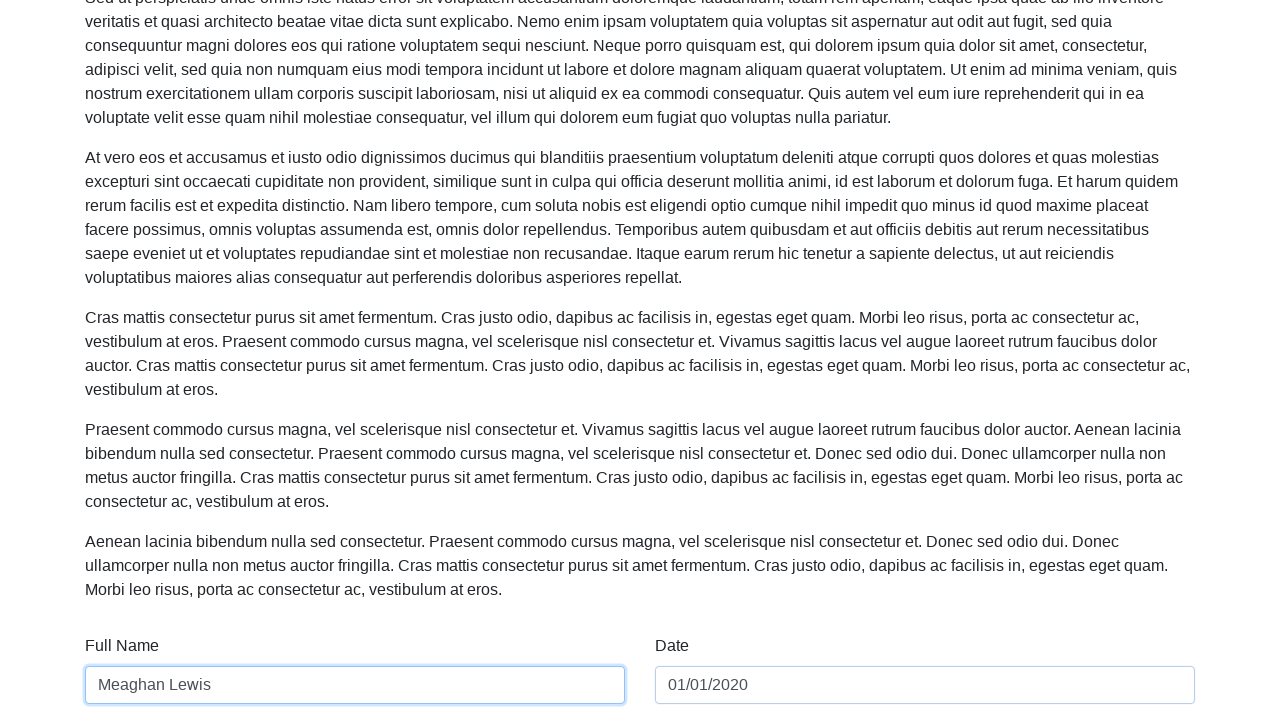

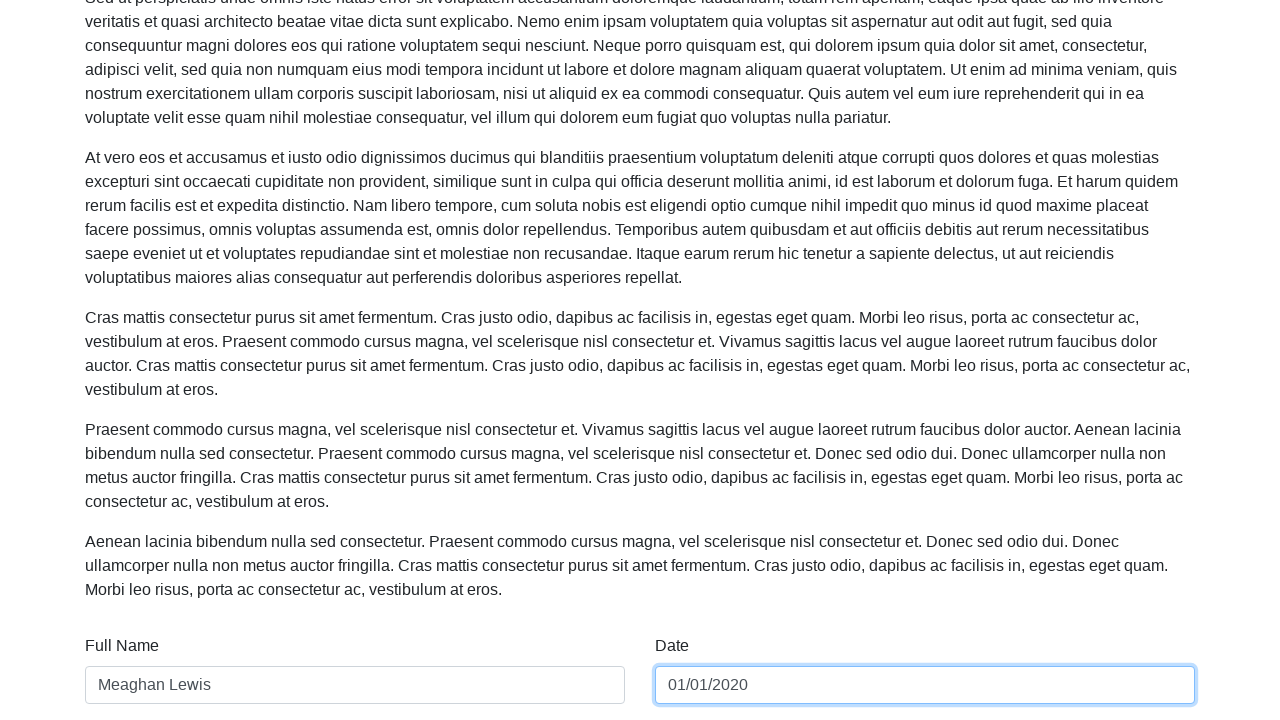